Tests iframe handling on demoqa.com by navigating to the Frames section, switching into two different iframes, and reading content from elements within each frame.

Starting URL: https://demoqa.com/

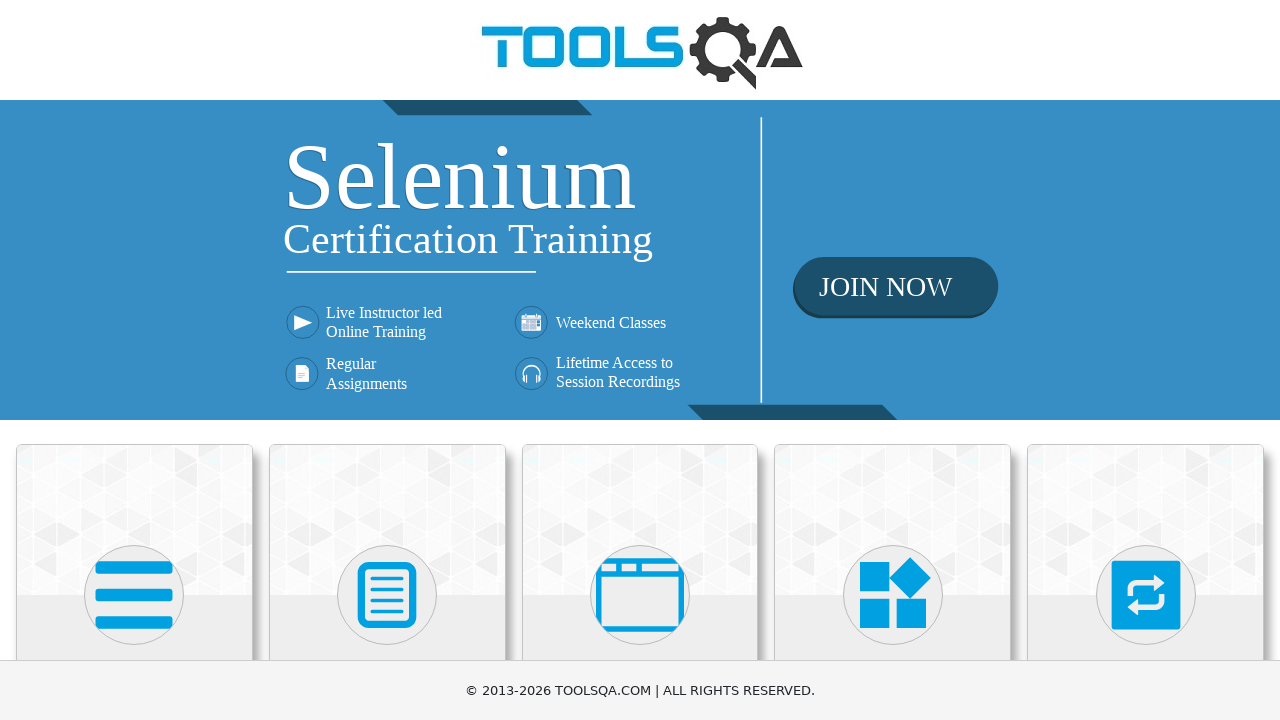

Scrolled down 400px to reveal menu items
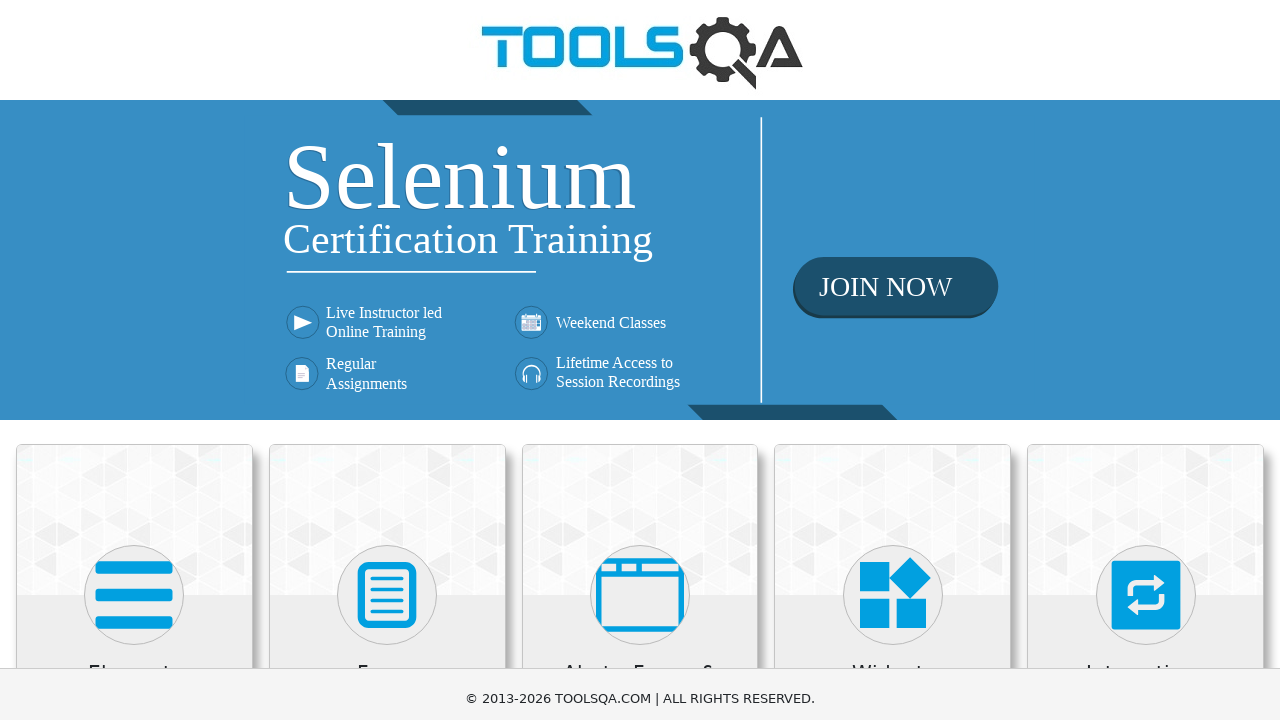

Clicked on 'Alerts, Frame & Windows' menu card at (640, 285) on xpath=//h5[text()='Alerts, Frame & Windows']
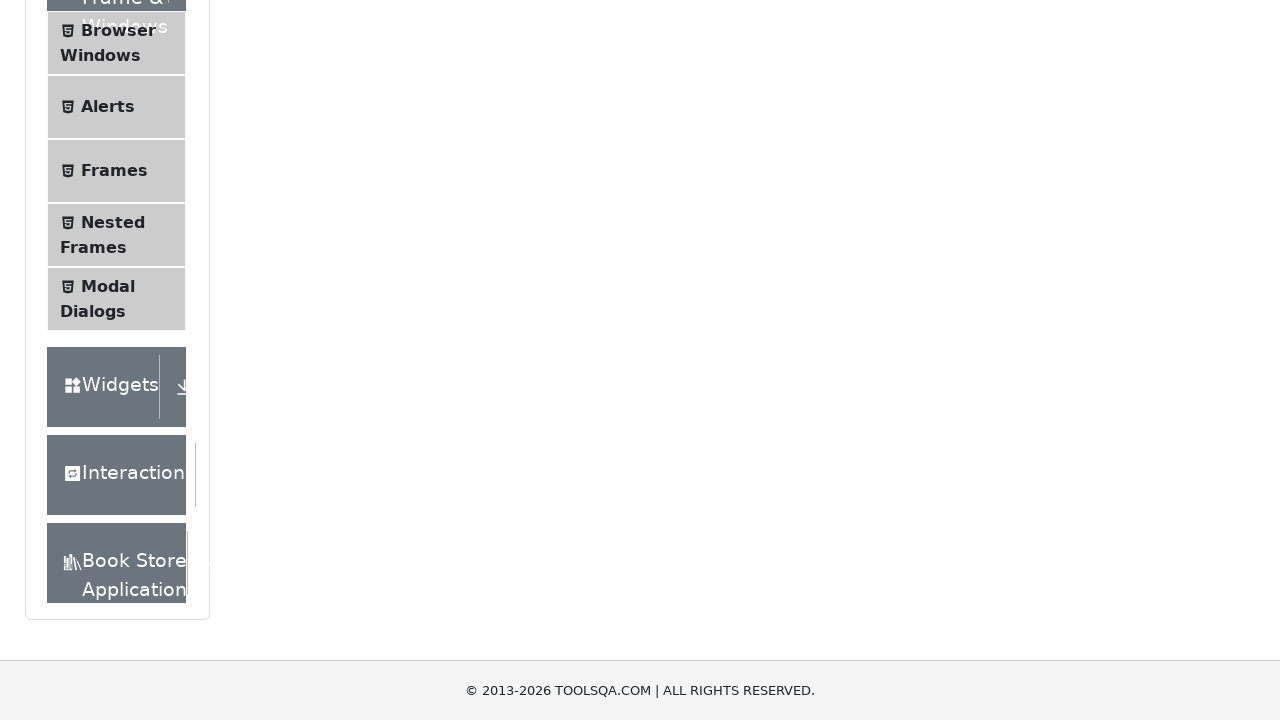

Clicked on 'Frames' submenu item at (114, 171) on xpath=//span[text()='Frames']
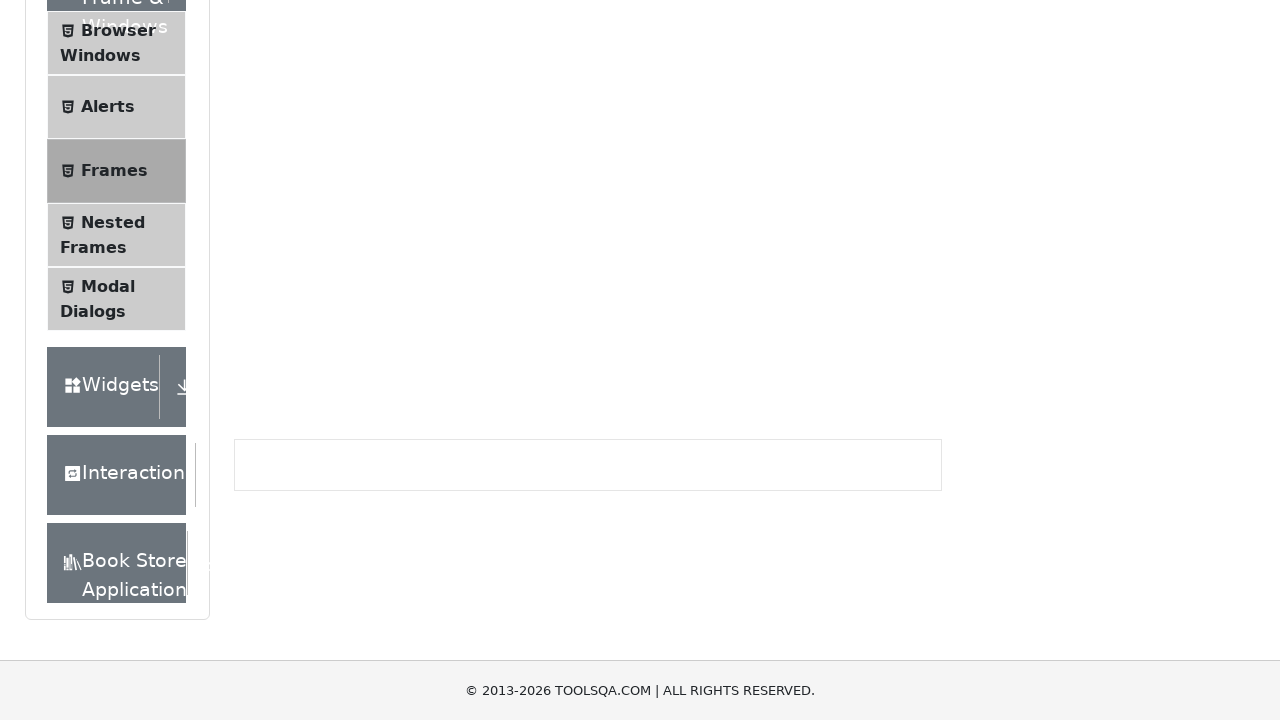

Frames page loaded, frame1 element is ready
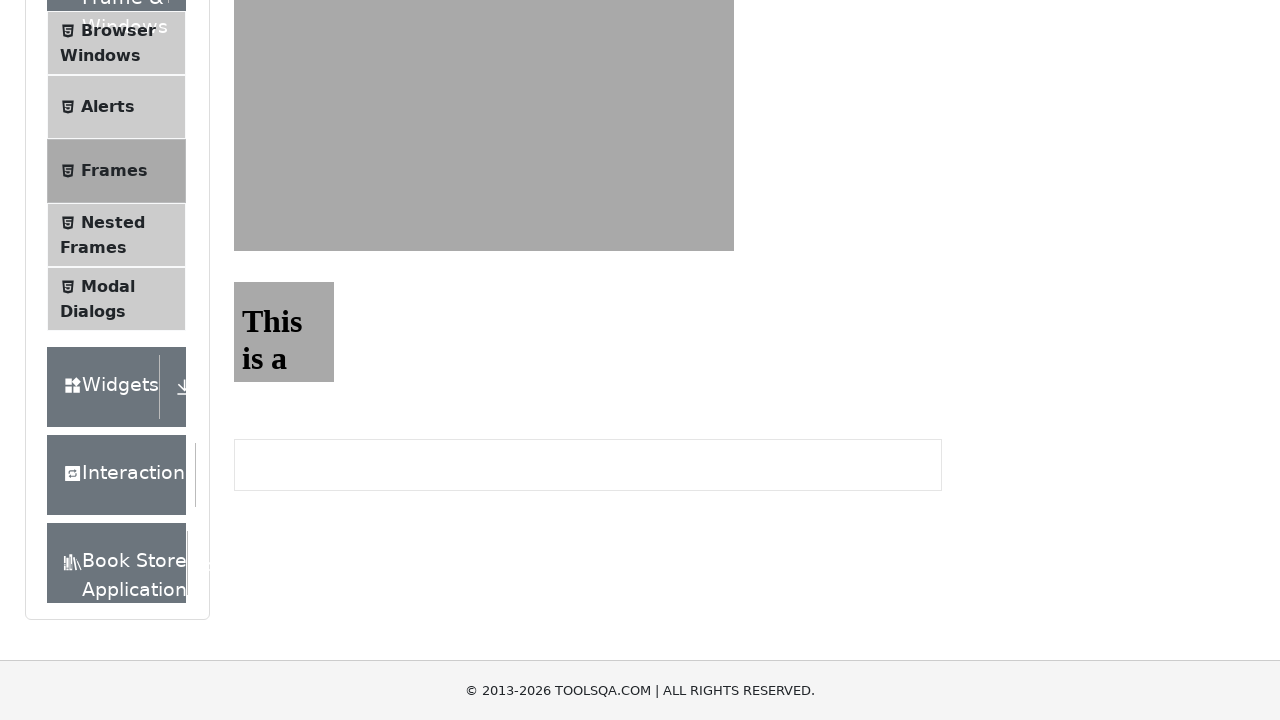

Located iframe #frame1
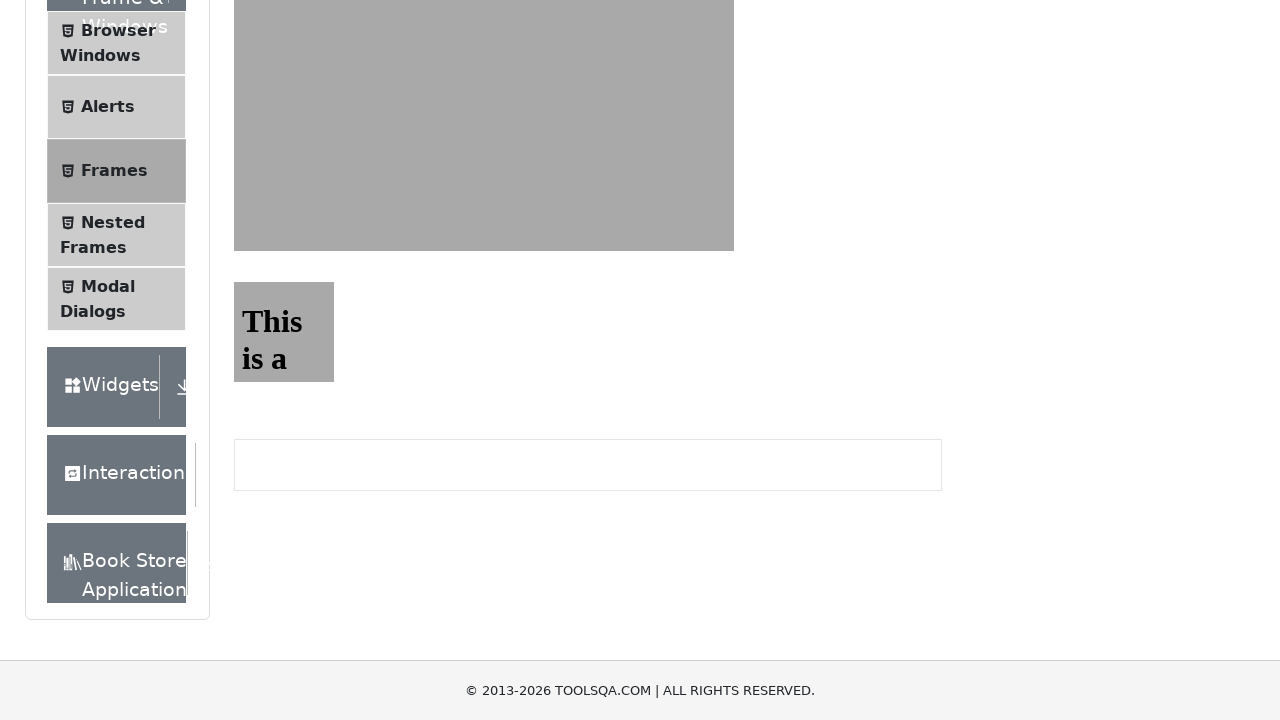

Sample heading element in frame1 is ready
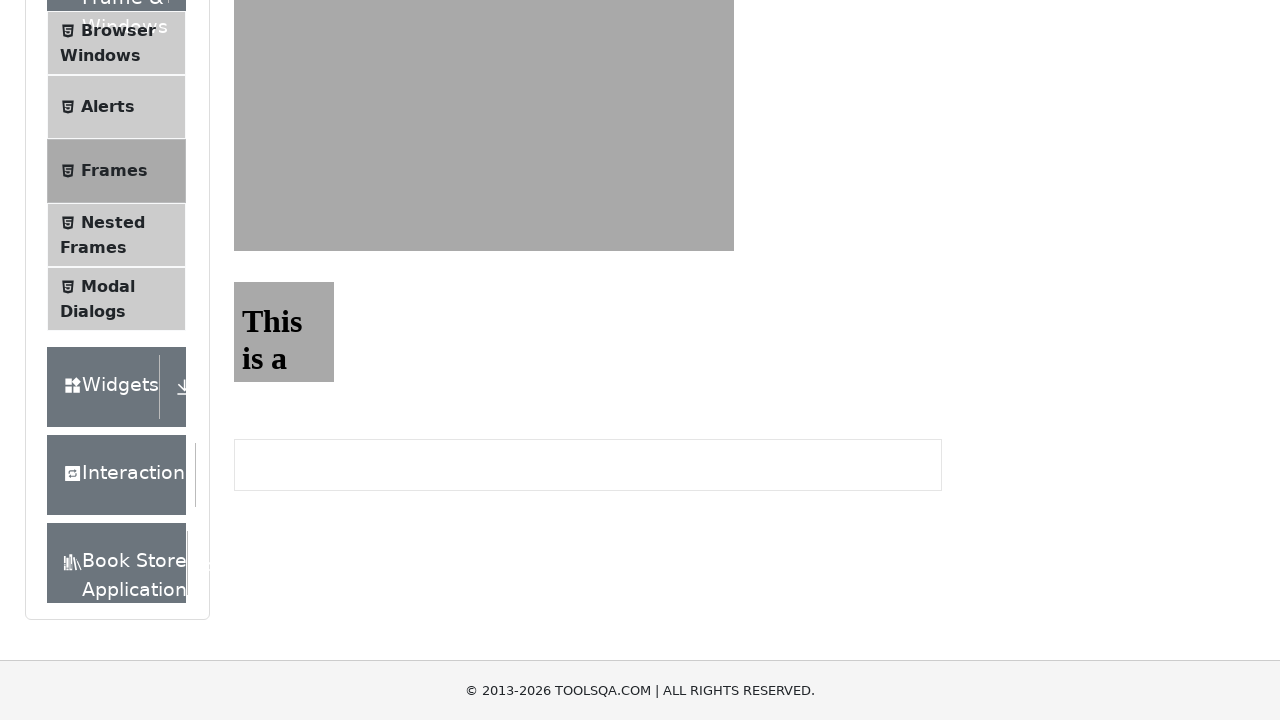

Retrieved heading text from frame1: 'This is a sample page'
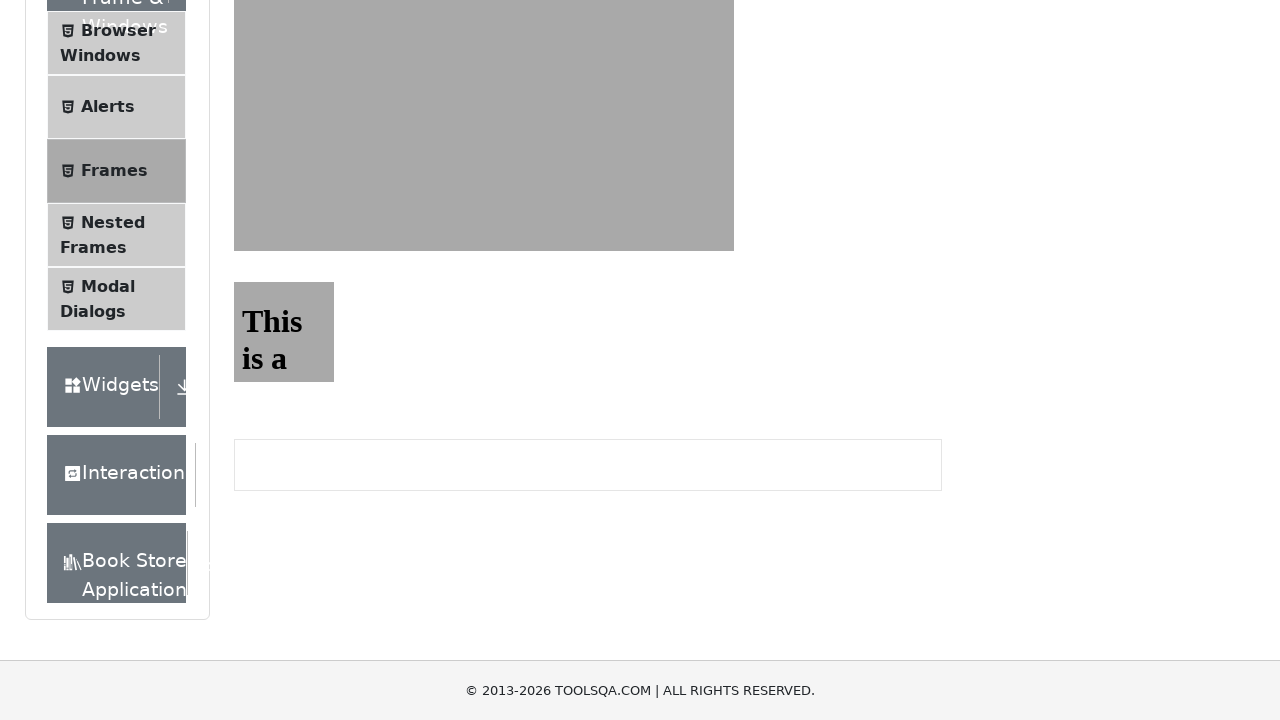

Located iframe #frame2
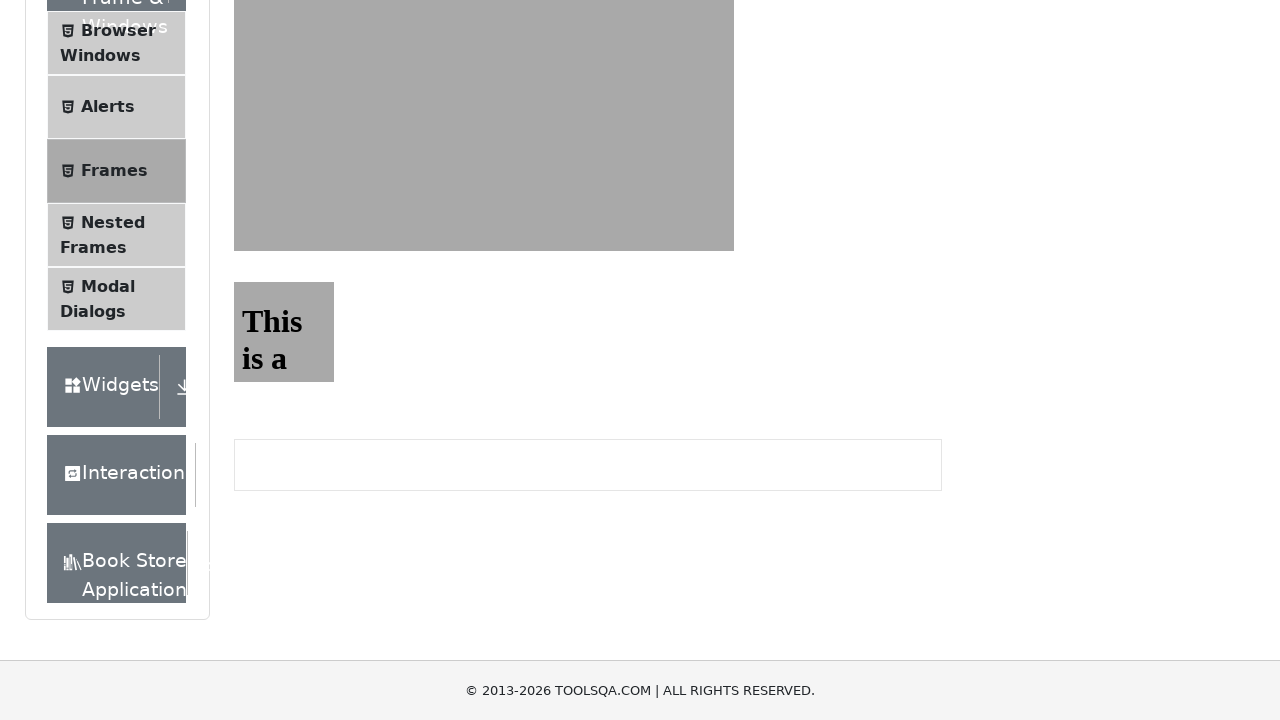

Sample heading element in frame2 is ready
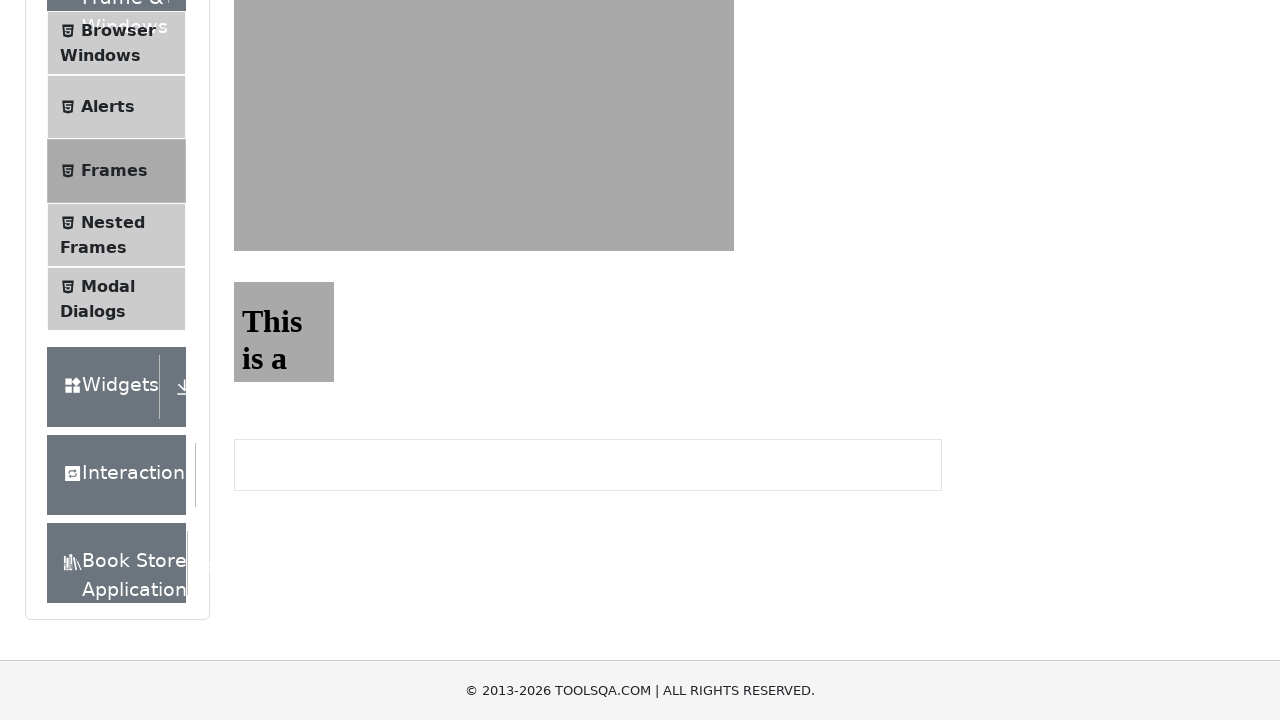

Retrieved heading text from frame2: 'This is a sample page'
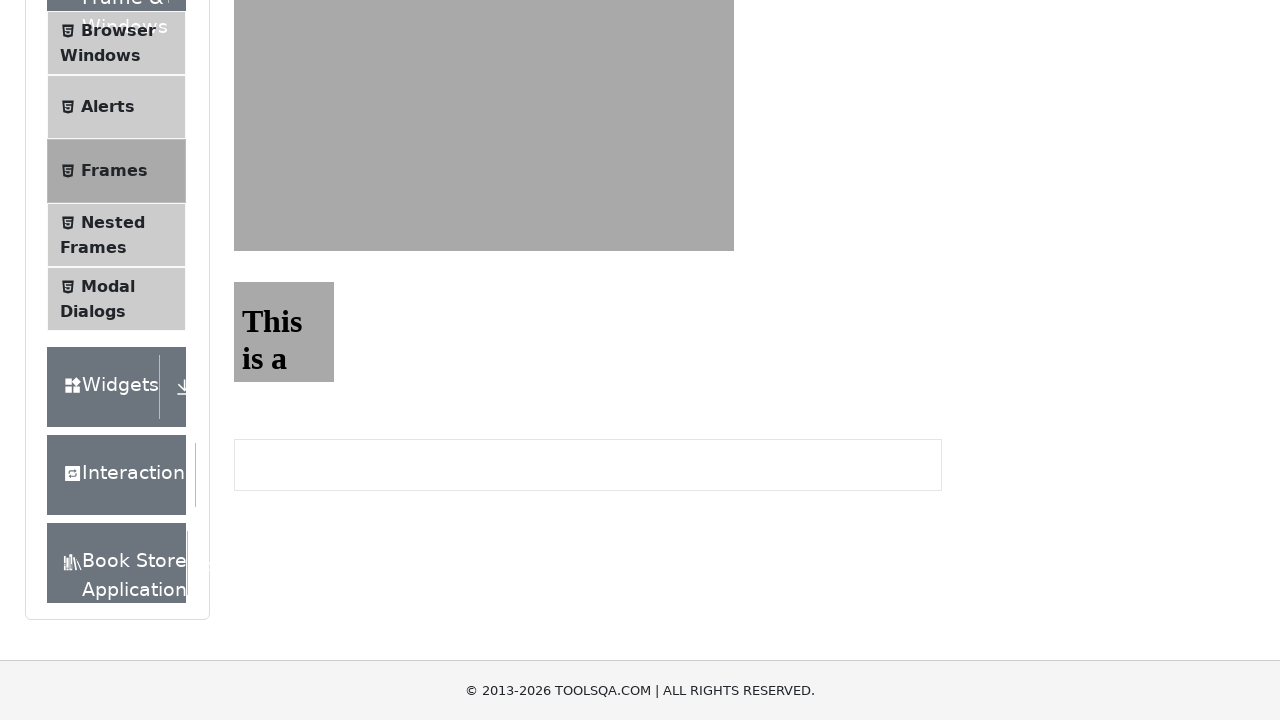

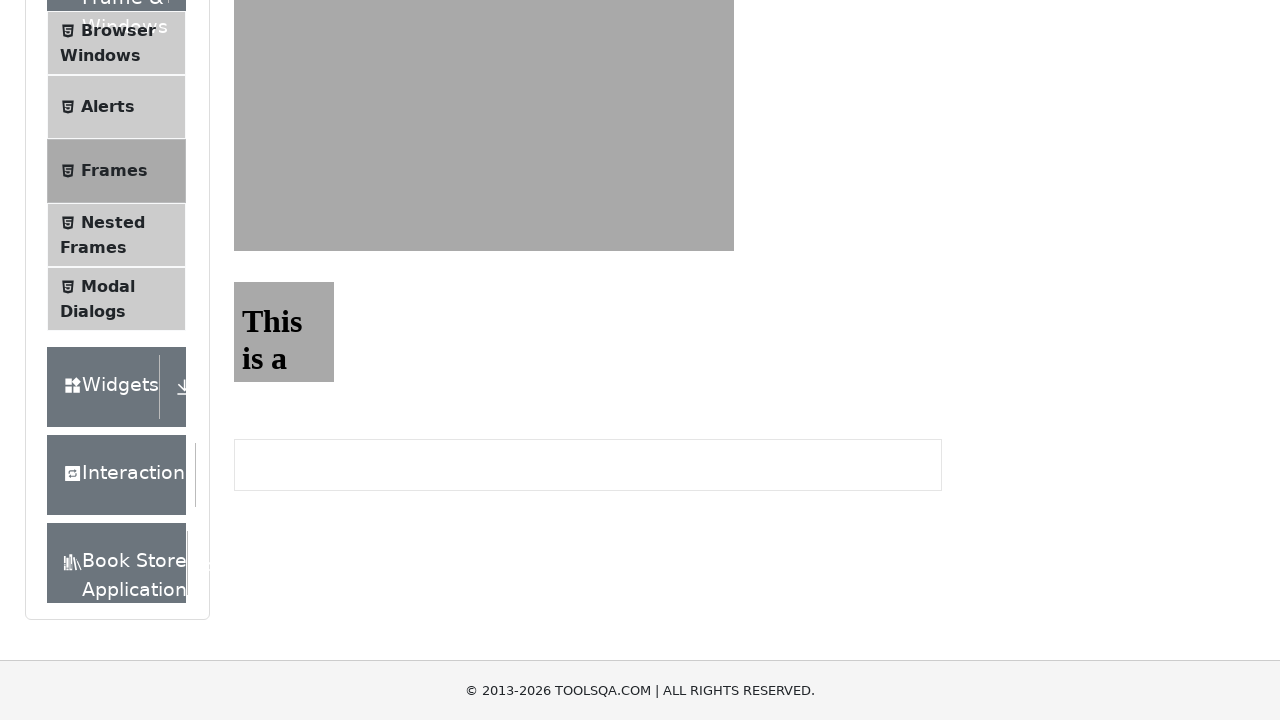